Tests hotel search and newsletter subscription functionality by filling location and email fields and clicking search button

Starting URL: https://hotel-testlab.coderslab.pl/en/

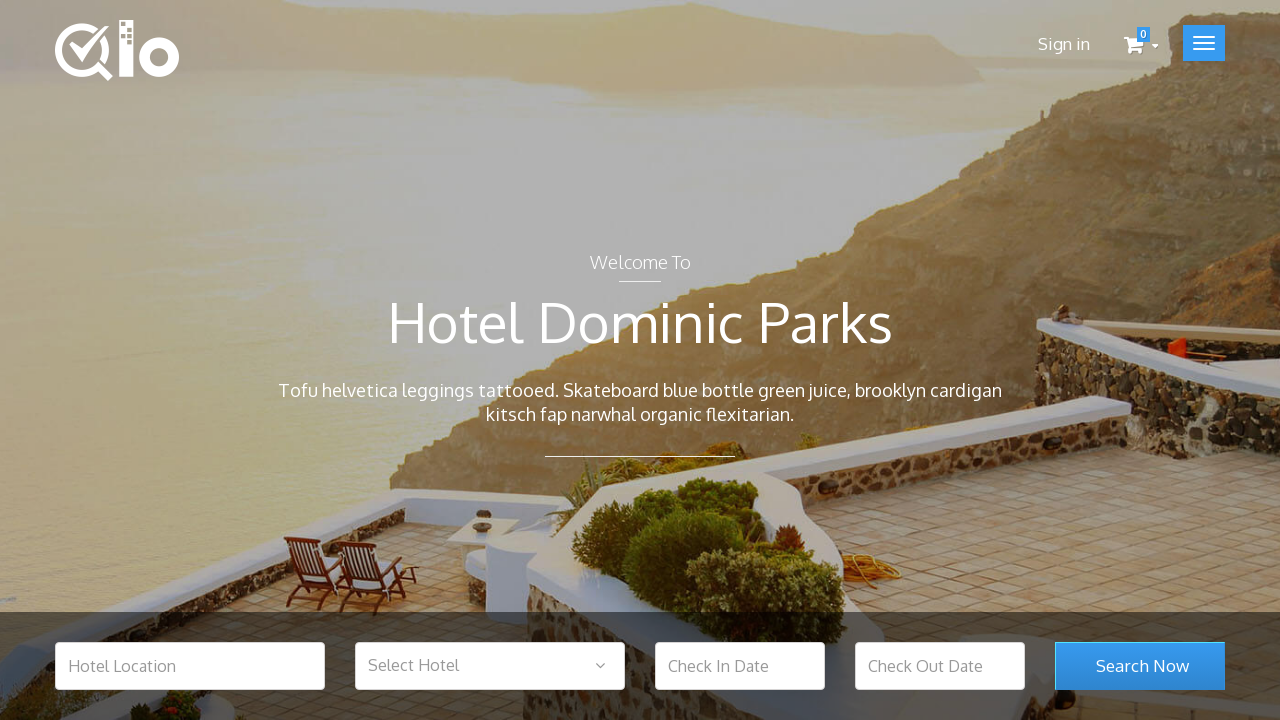

Filled hotel location field with 'Warsaw' on input[name='hotel_location']
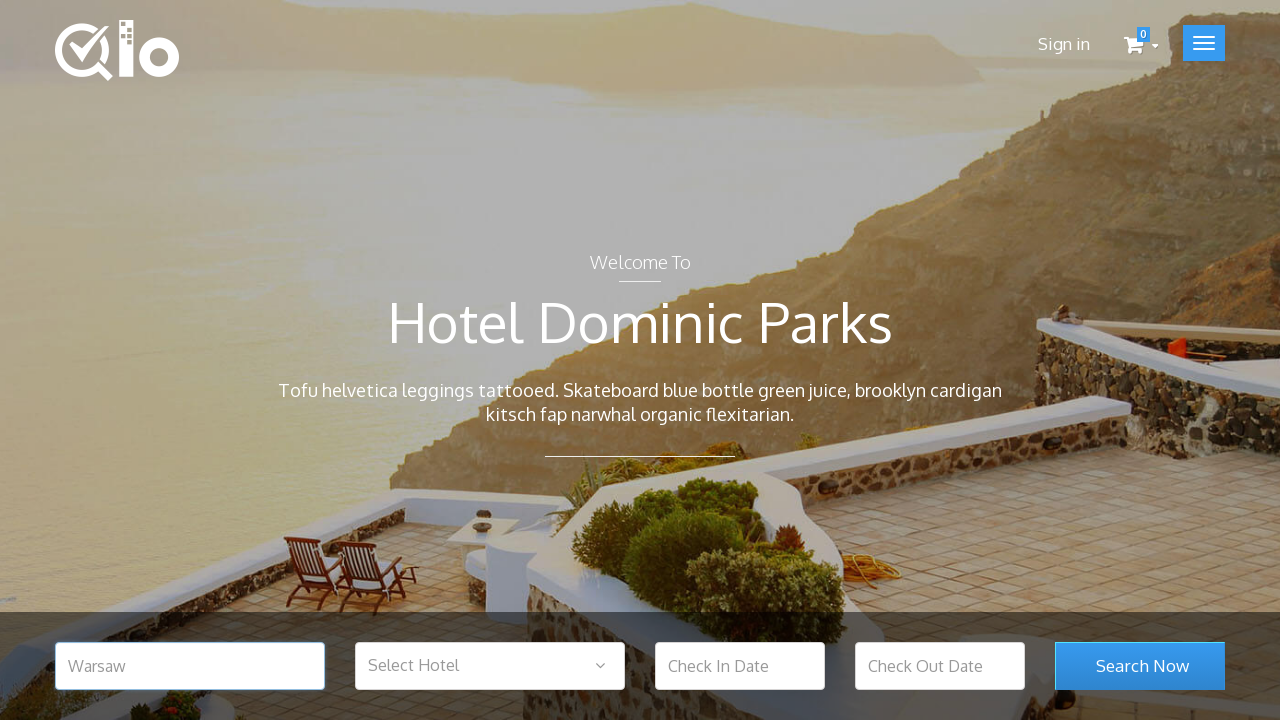

Filled newsletter email field with 'test@test.com' on input[name='email']
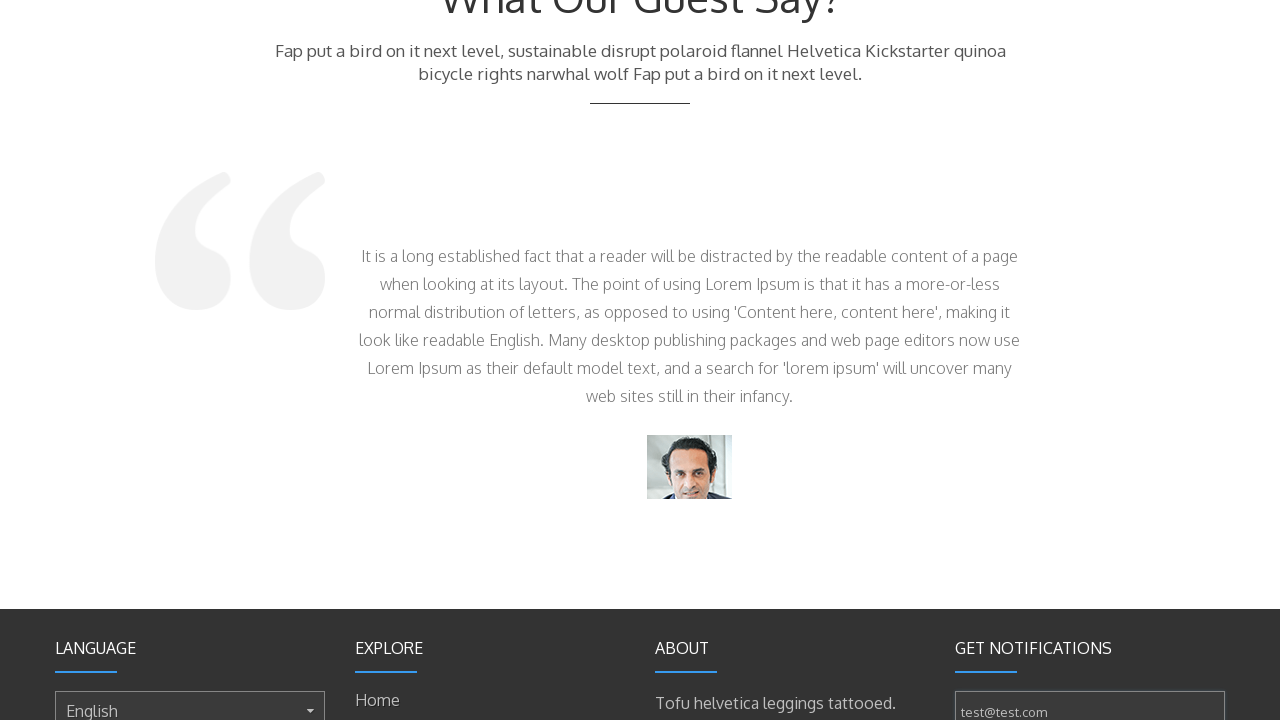

Clicked search button to initiate hotel search at (1140, 361) on button[name='search_room_submit']
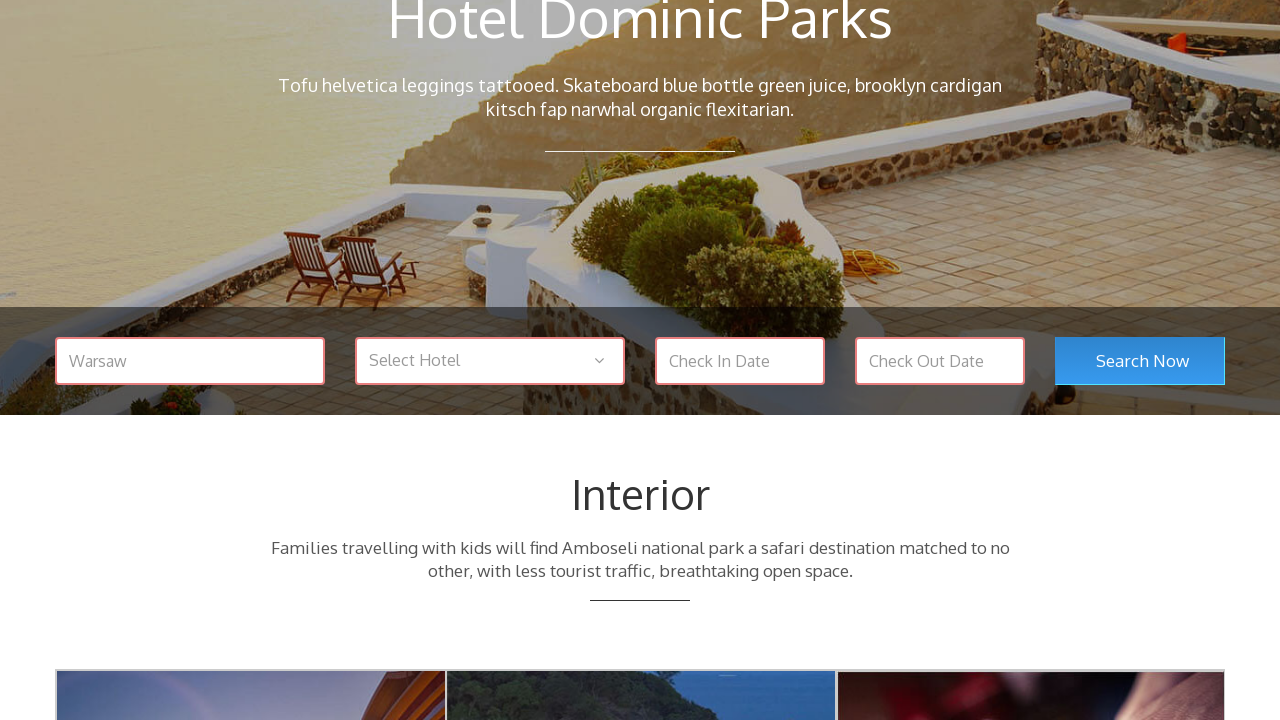

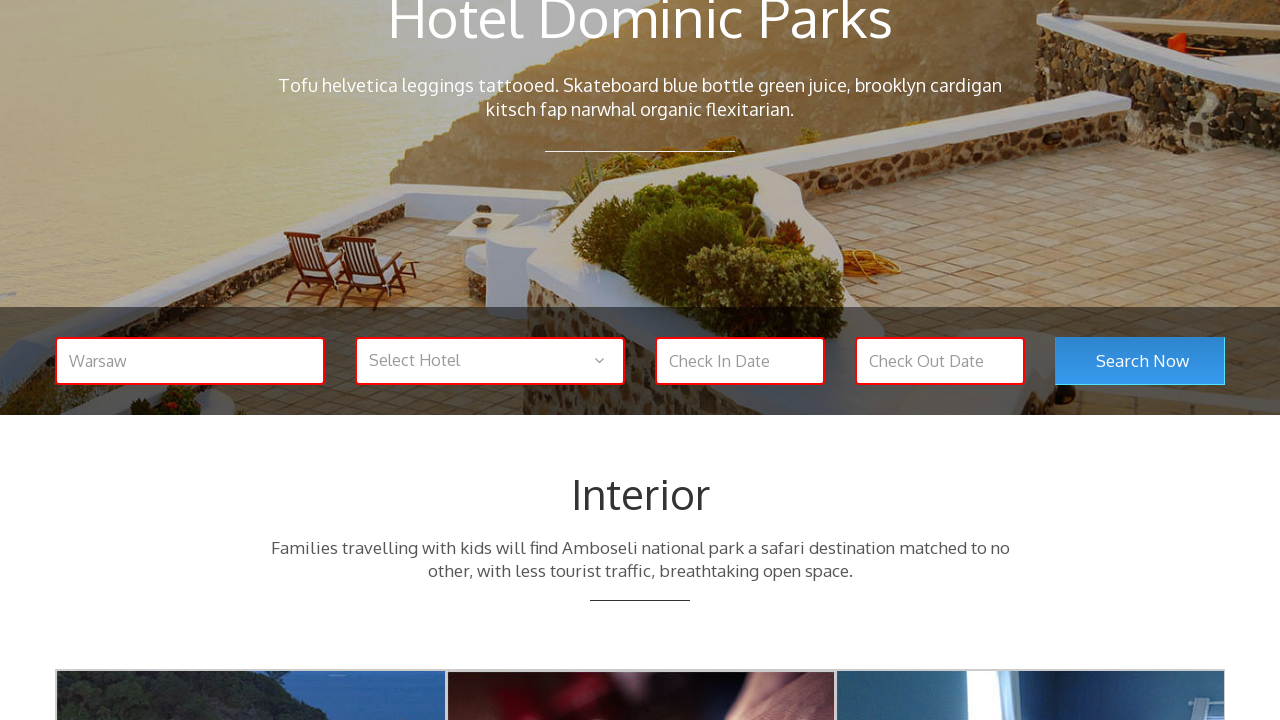